Tests a dynamic loading page where clicking a Start button triggers a loading bar, then waits for the "Hello World!" text to appear after the loading completes.

Starting URL: http://the-internet.herokuapp.com/dynamic_loading/2

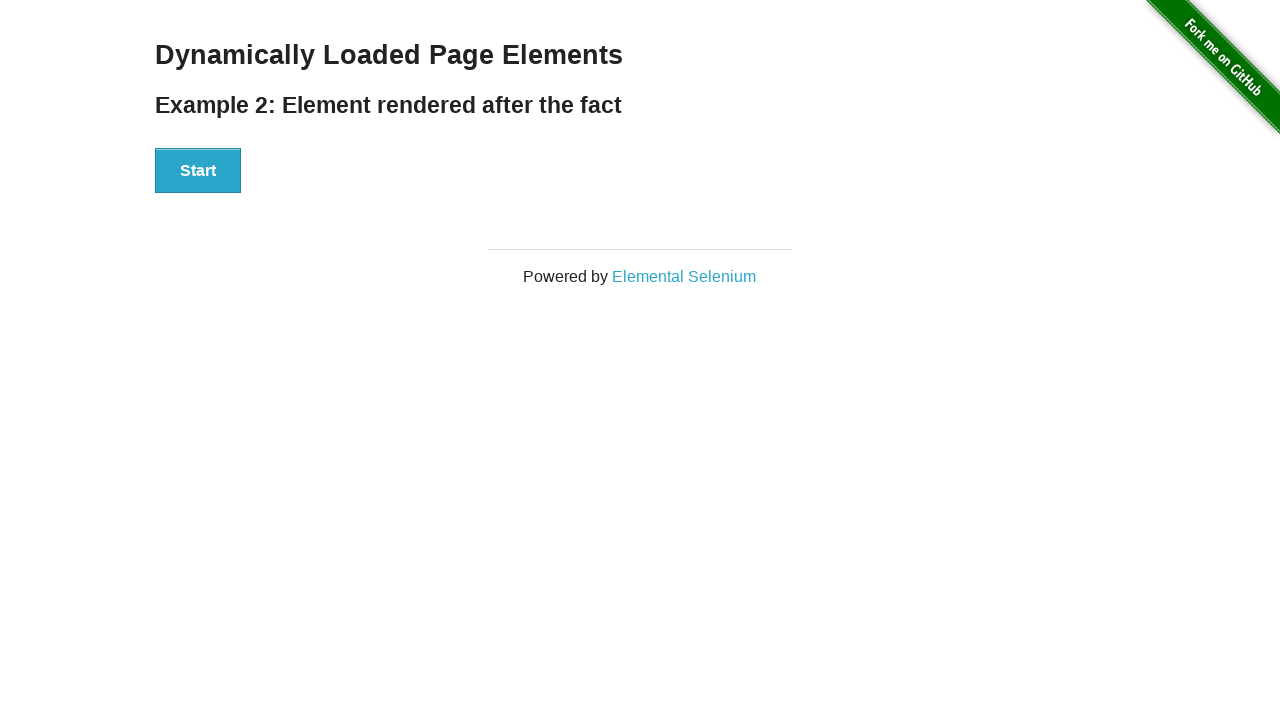

Clicked Start button to trigger dynamic loading at (198, 171) on #start button
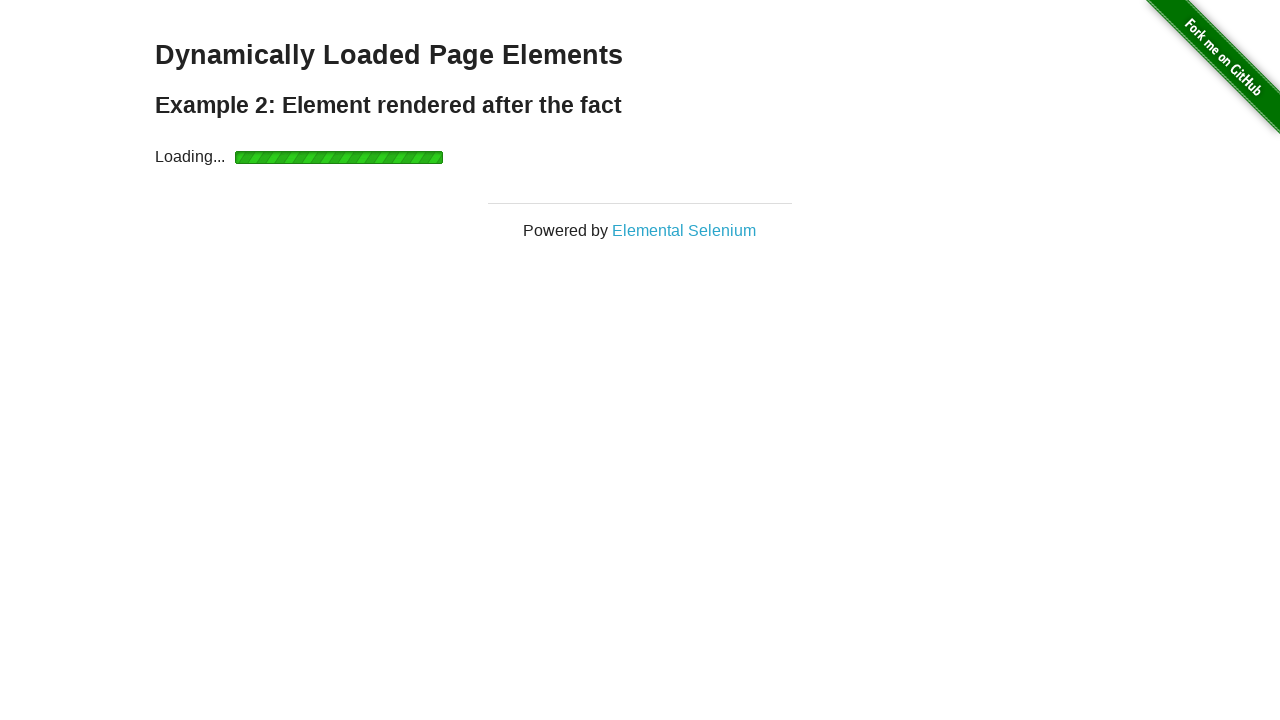

Loading bar completed and 'Hello World!' text appeared
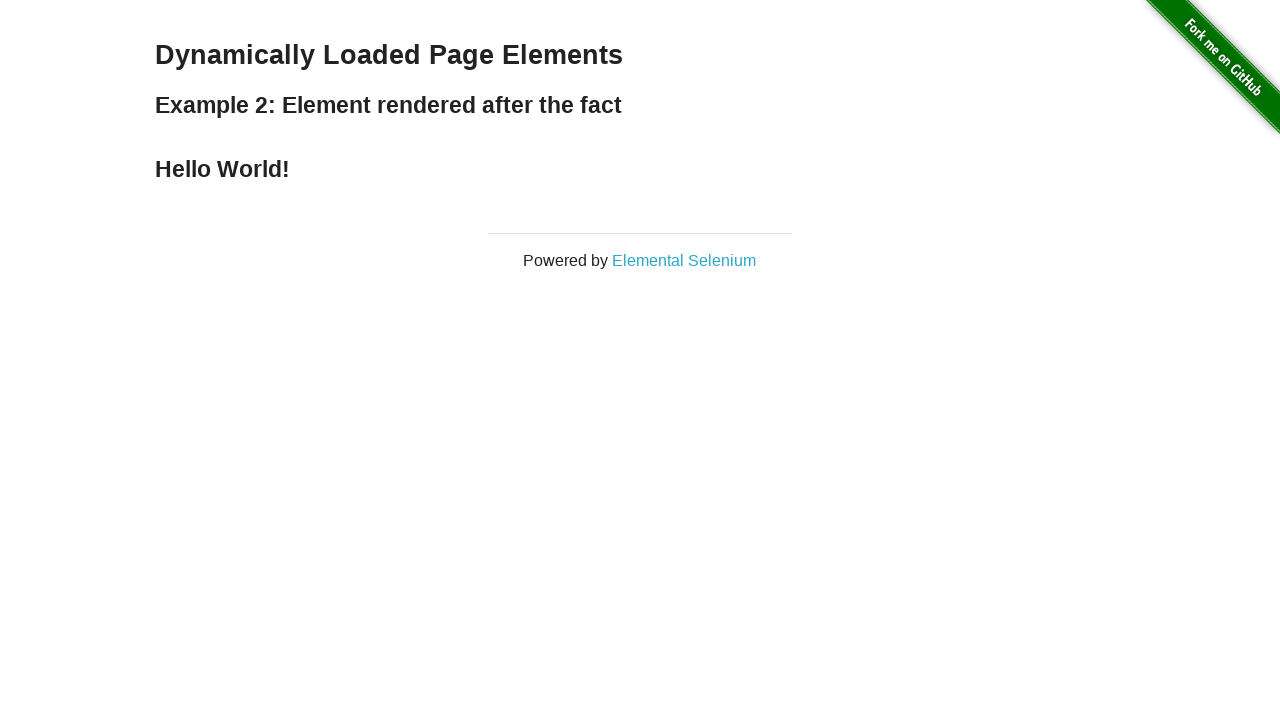

Verified 'Hello World!' element is visible
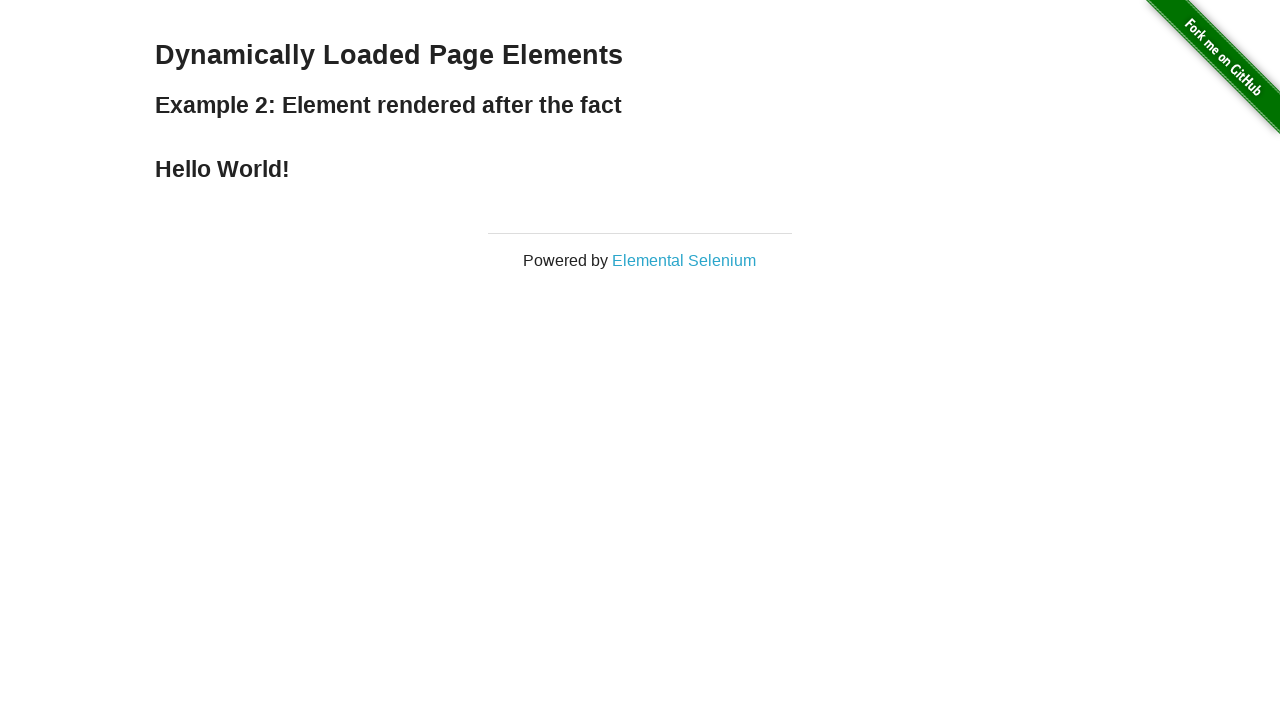

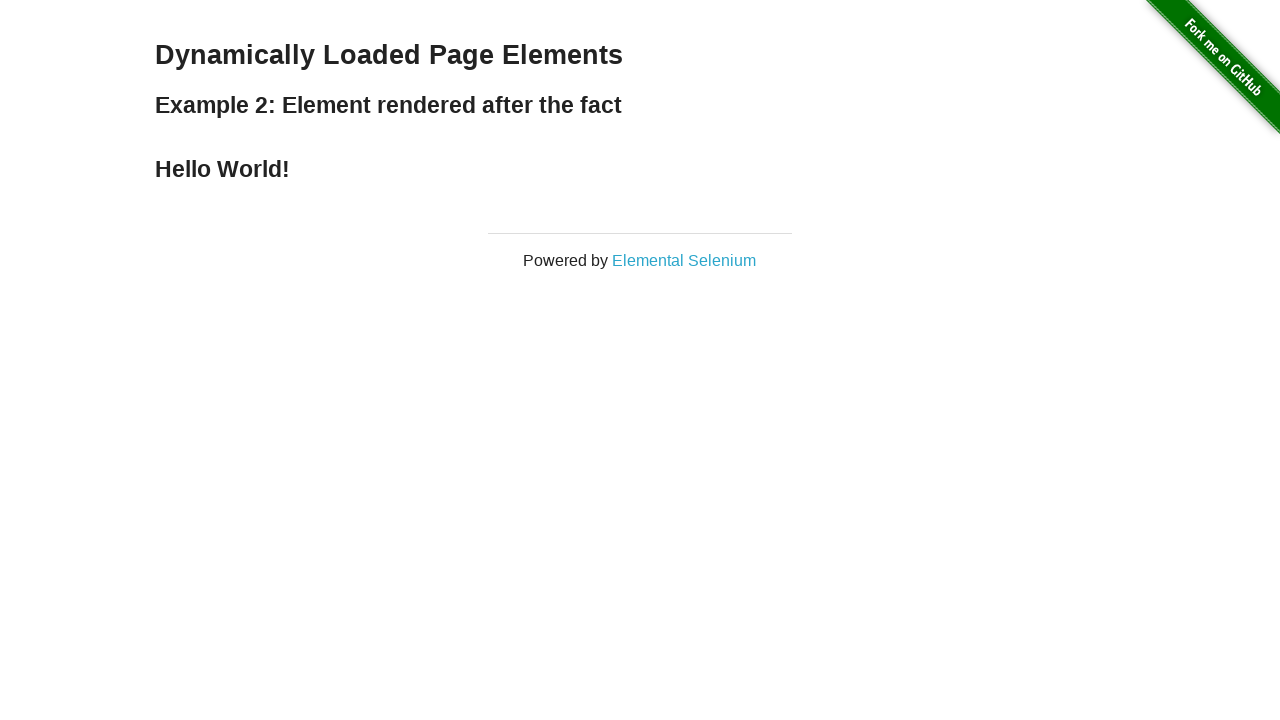